Tests explicit wait functionality by clicking a button and verifying that a WebDriver text element appears after the click

Starting URL: http://seleniumpractise.blogspot.com/2016/08/how-to-use-explicit-wait-in-selenium.html

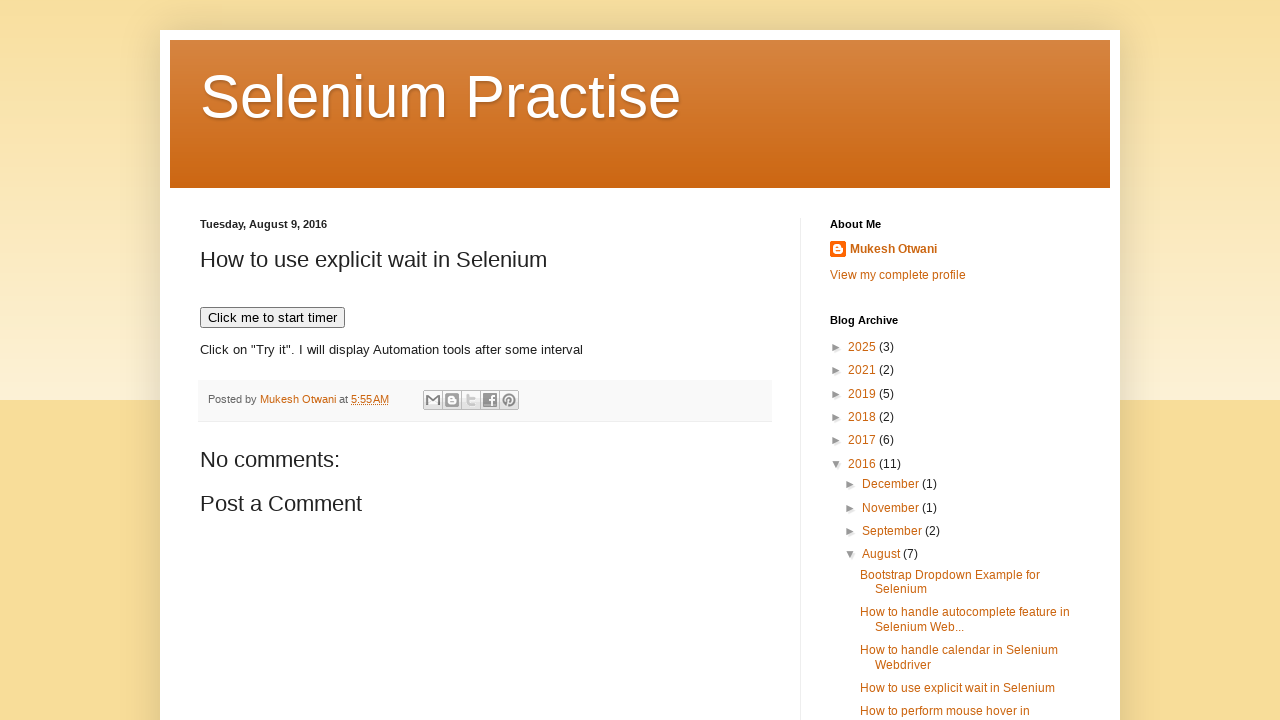

Clicked button to trigger delayed element at (272, 318) on xpath=//*[@id='post-body-7708391096228750161']/button
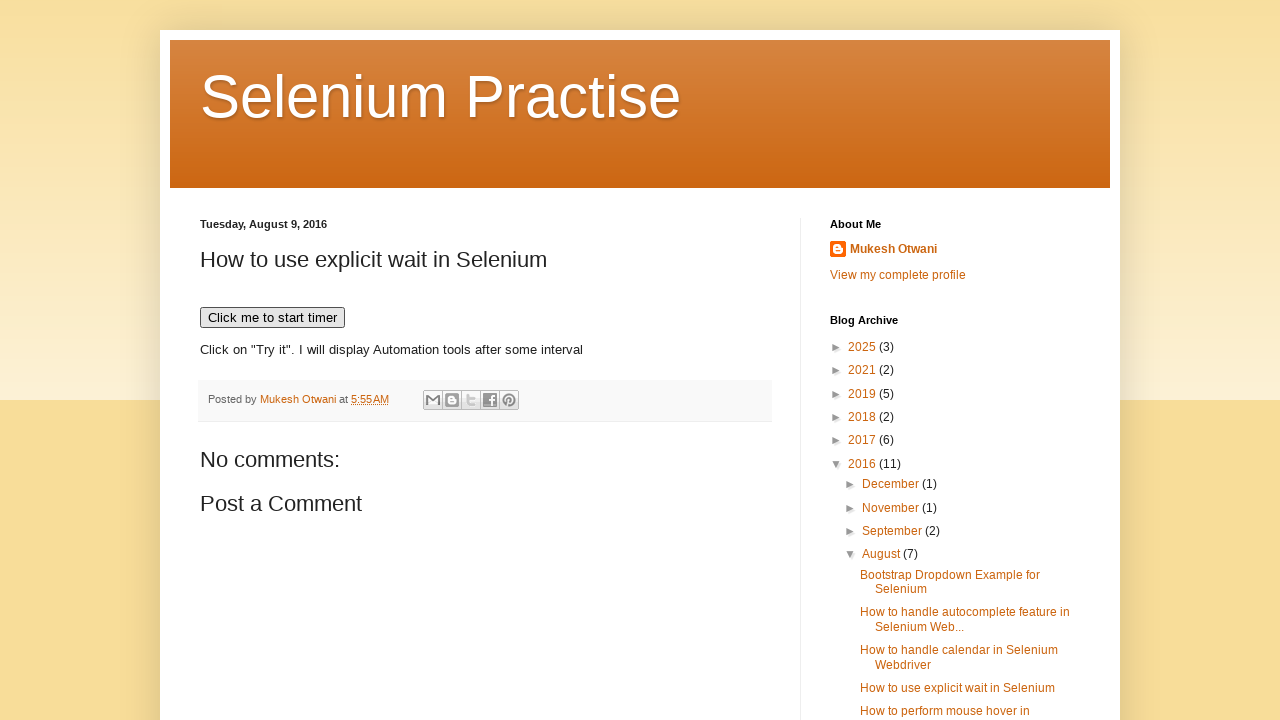

WebDriver text element appeared after explicit wait
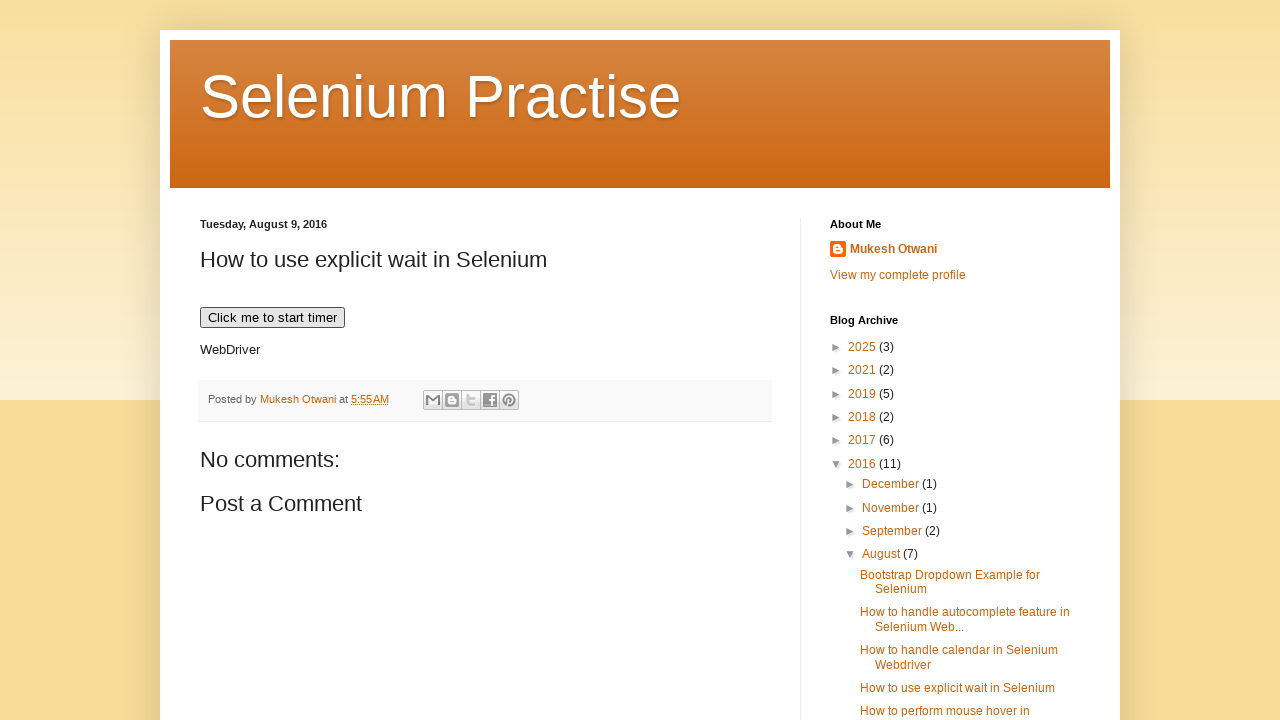

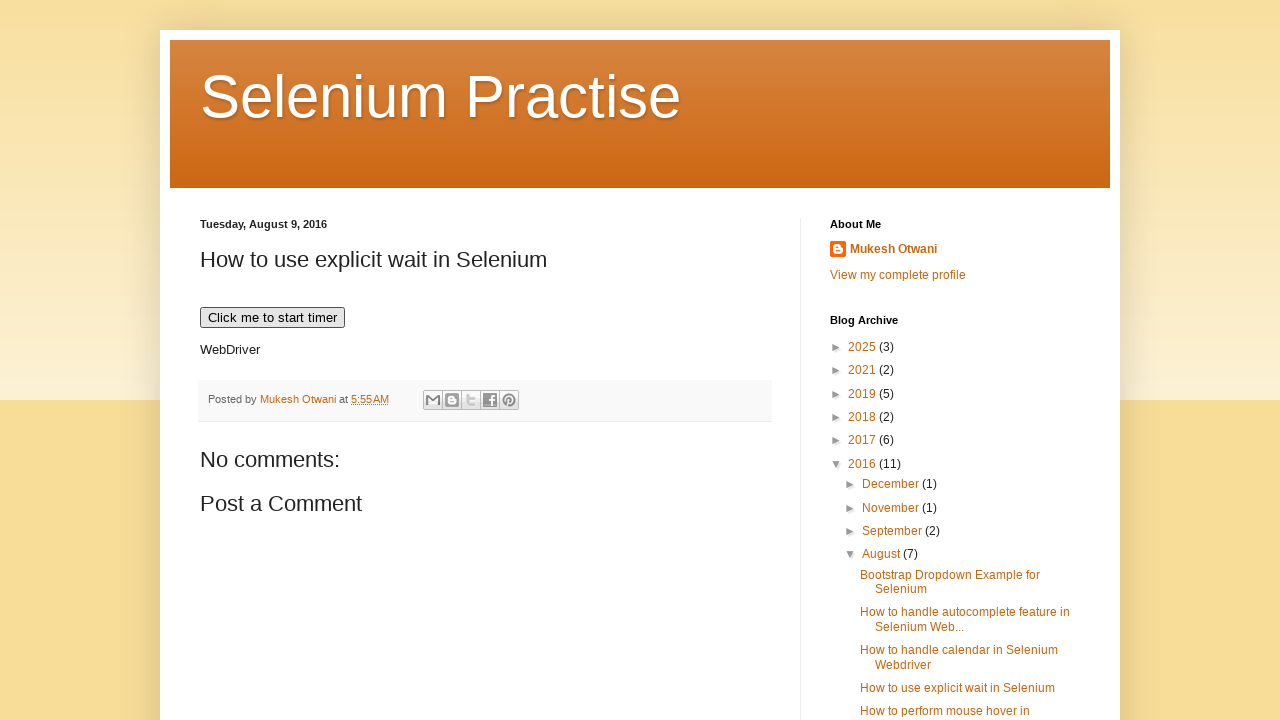